Demonstrates page scrolling and table interaction by scrolling the page down and then scrolling within a fixed-header table element to view its content.

Starting URL: https://rahulshettyacademy.com/AutomationPractice/

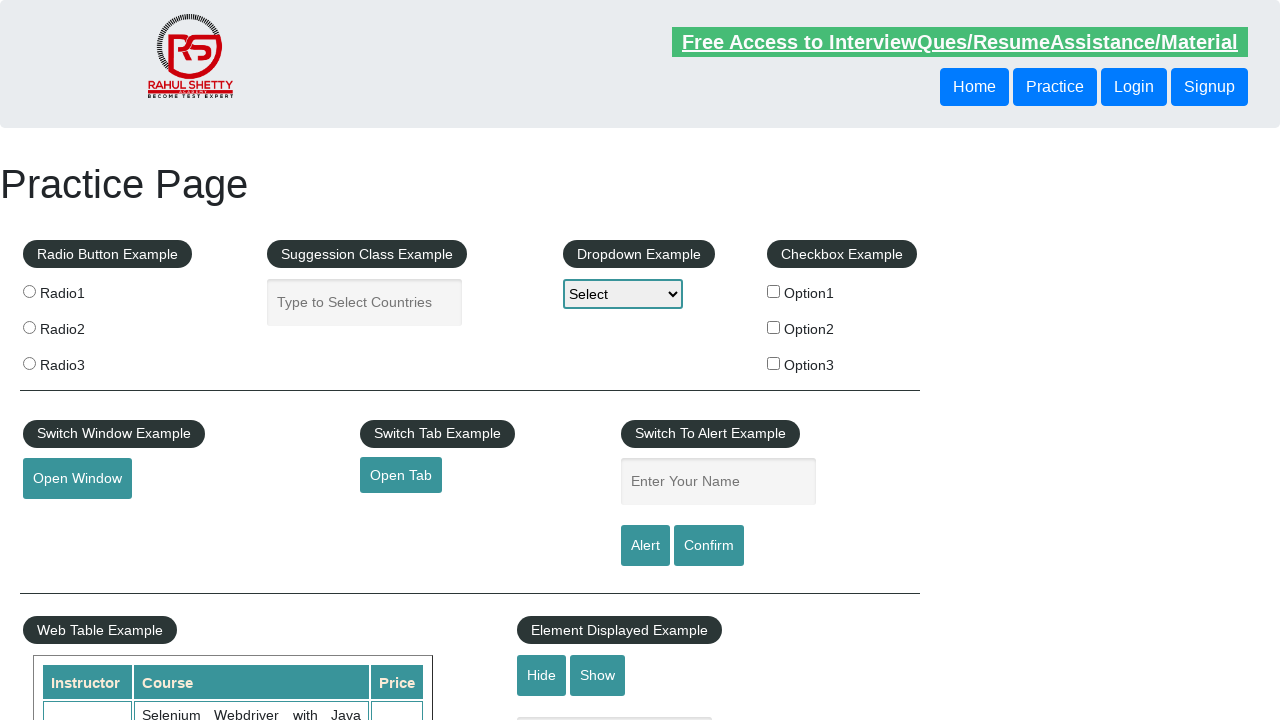

Scrolled page down by 550 pixels
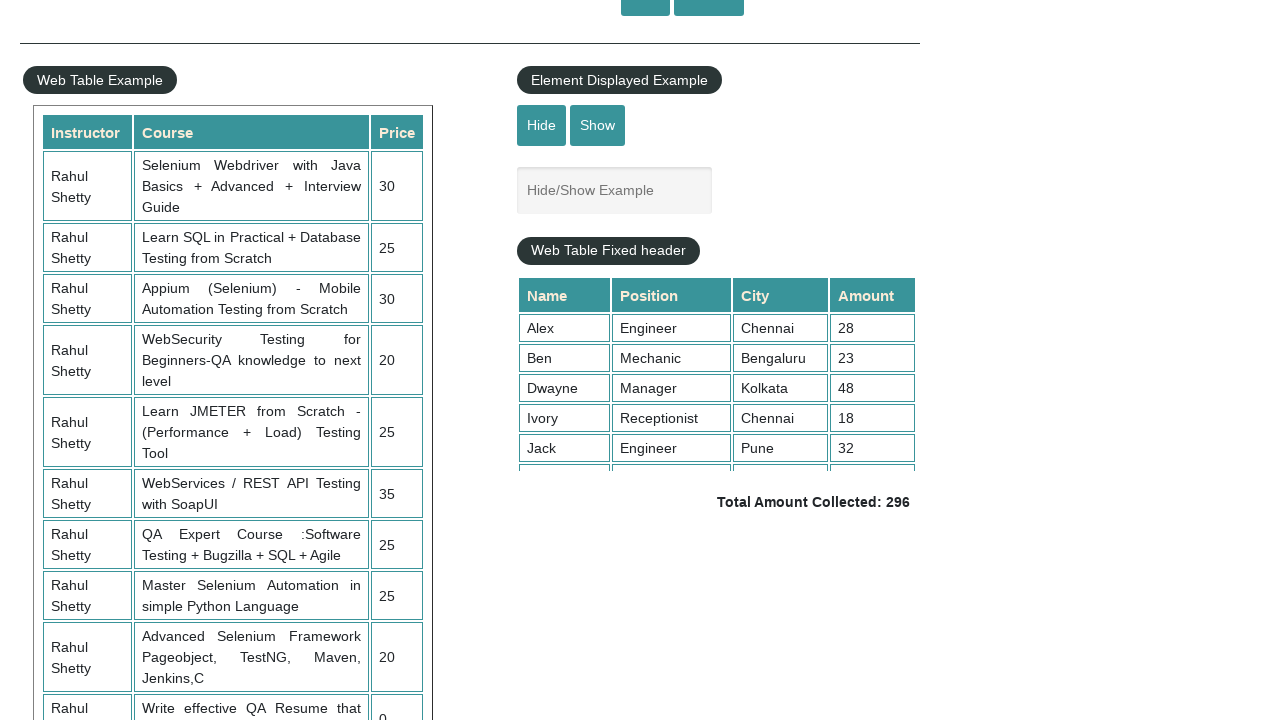

Scrolled within fixed-header table by 500 pixels
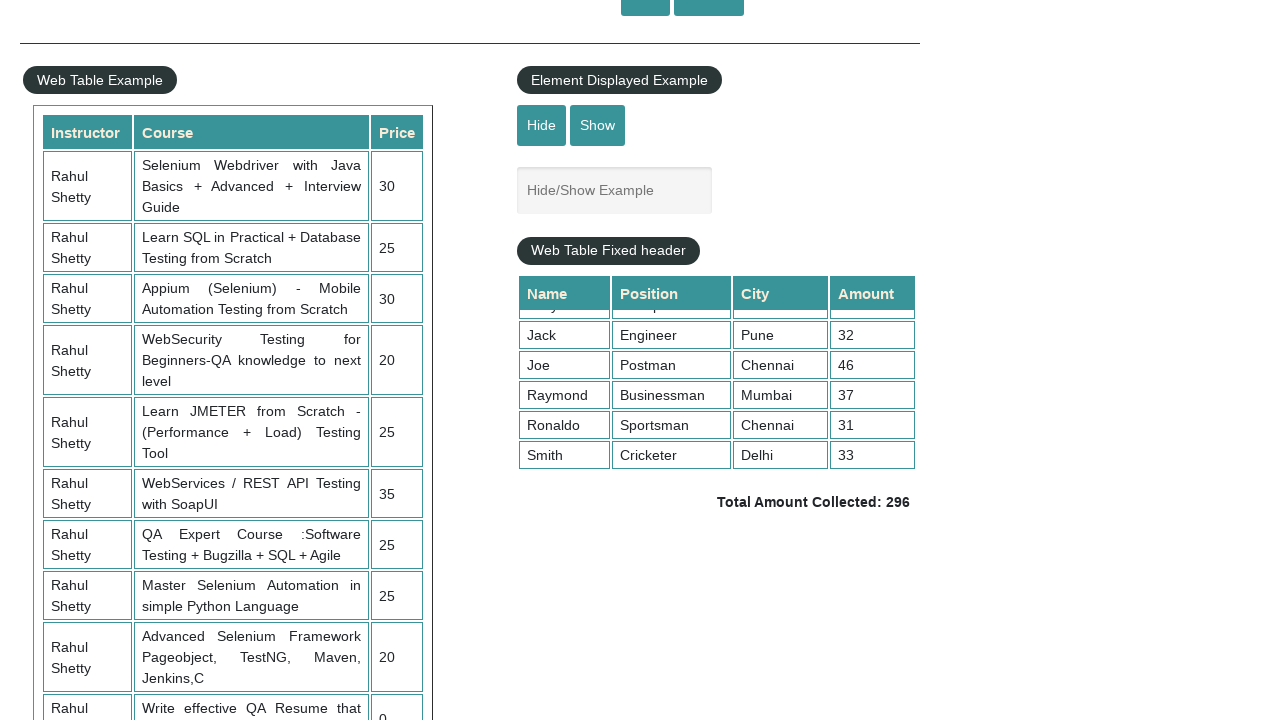

Table cells loaded and became visible
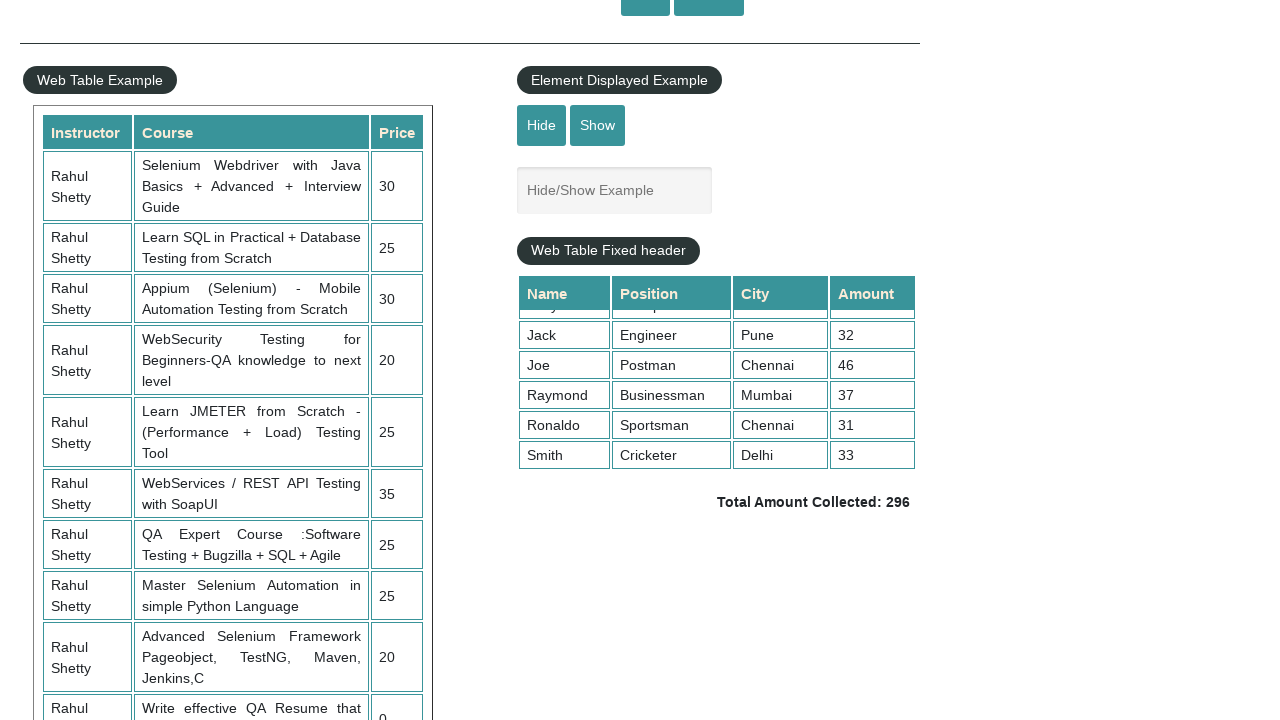

Confirmed fixed-header table is visible and accessible
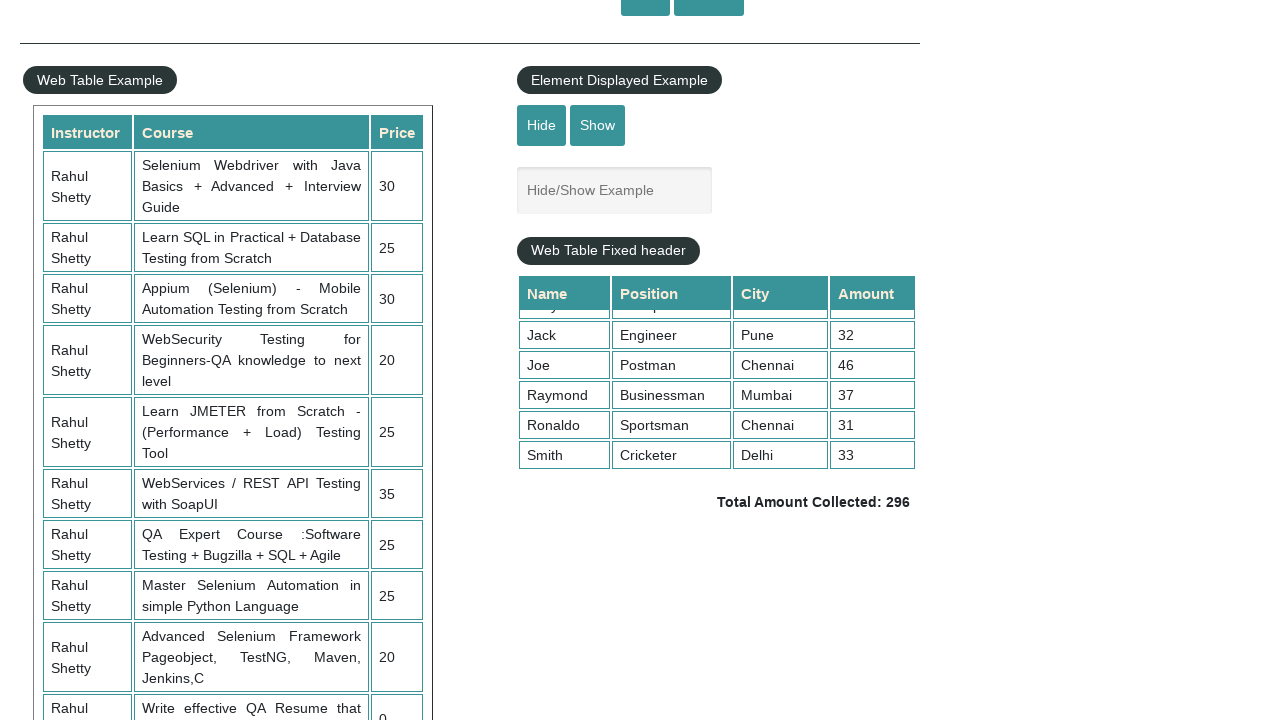

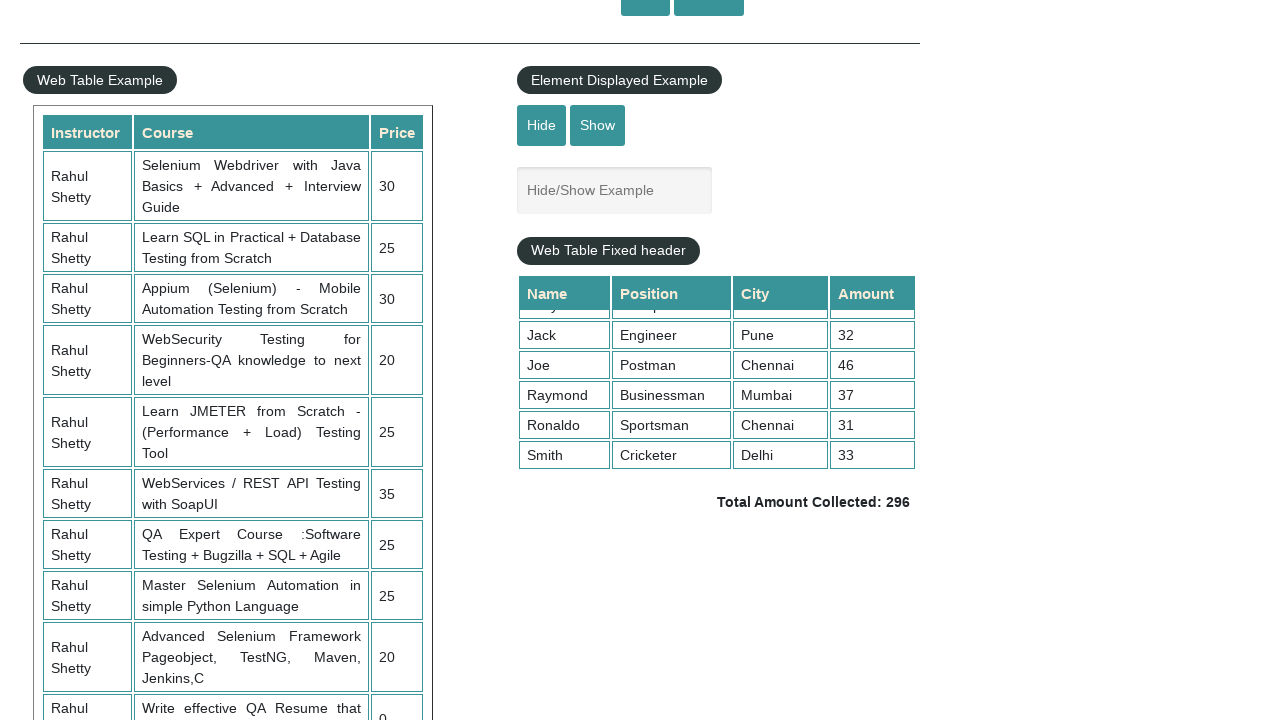